Tests dropdown functionality on a practice page by opening a passenger selection dropdown and incrementing the adult count multiple times

Starting URL: https://rahulshettyacademy.com/dropdownsPractise/

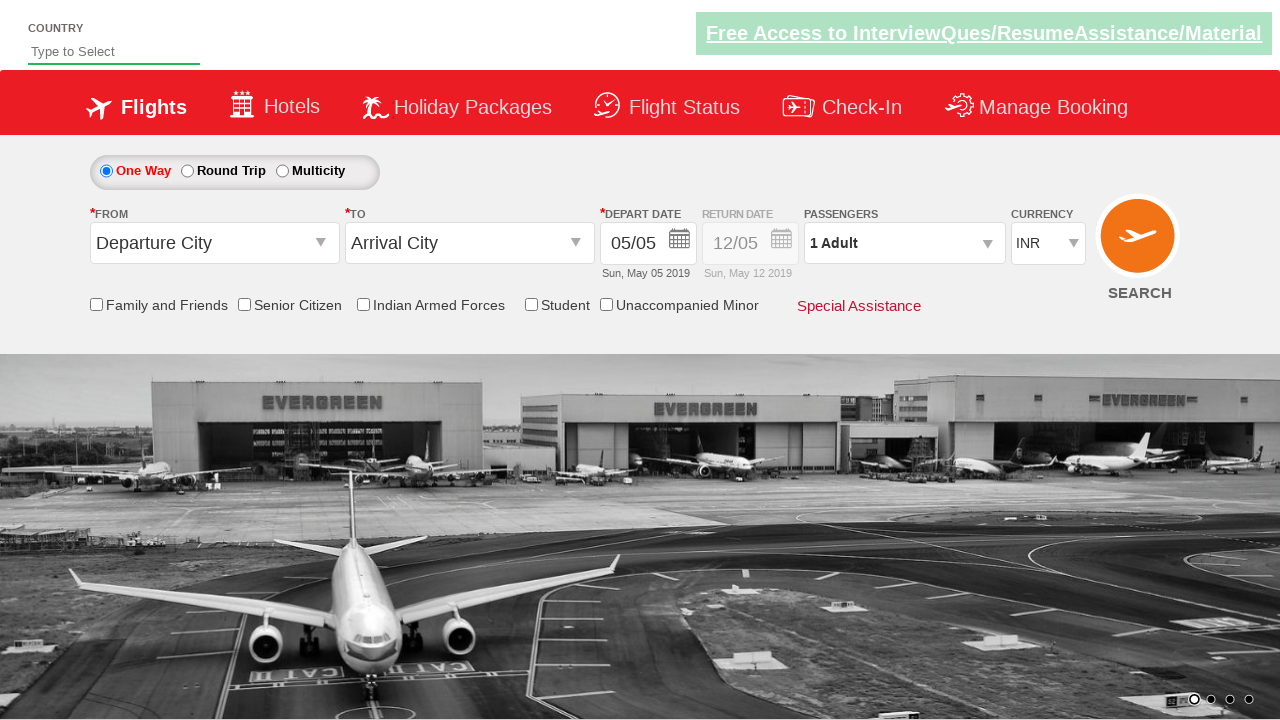

Clicked passenger info dropdown to open it at (904, 243) on #divpaxinfo
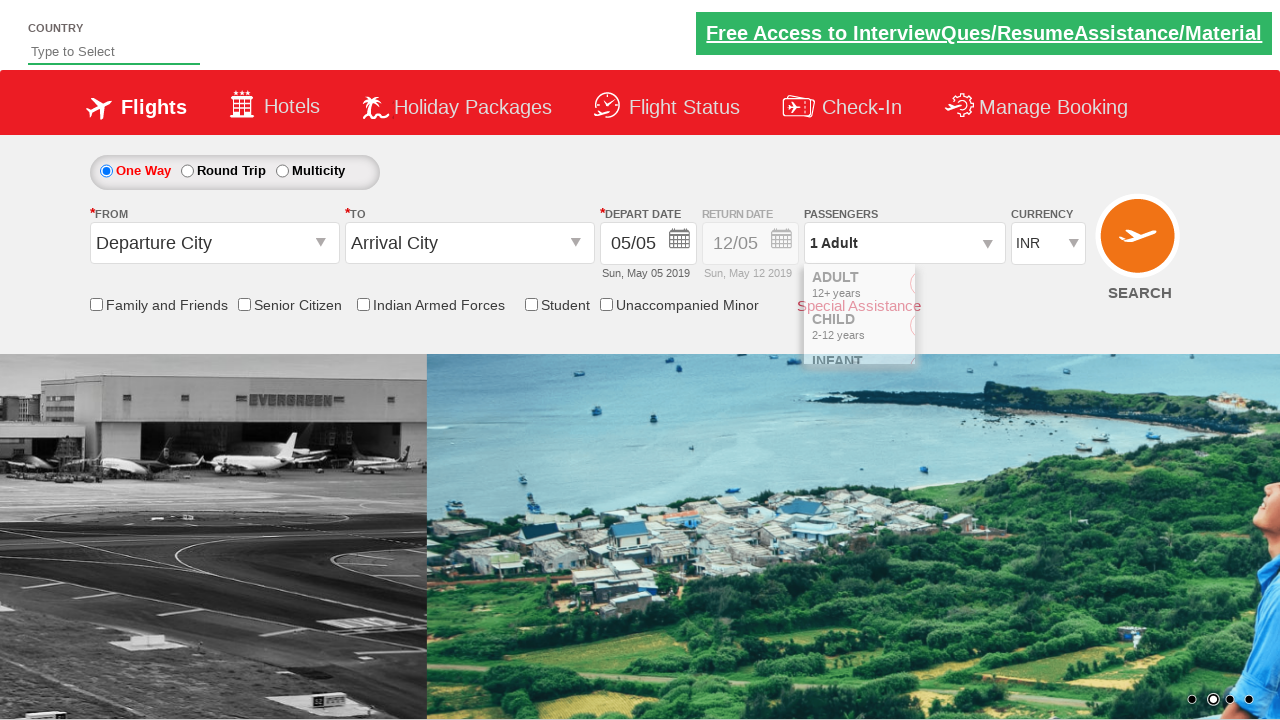

Waited for dropdown to be visible
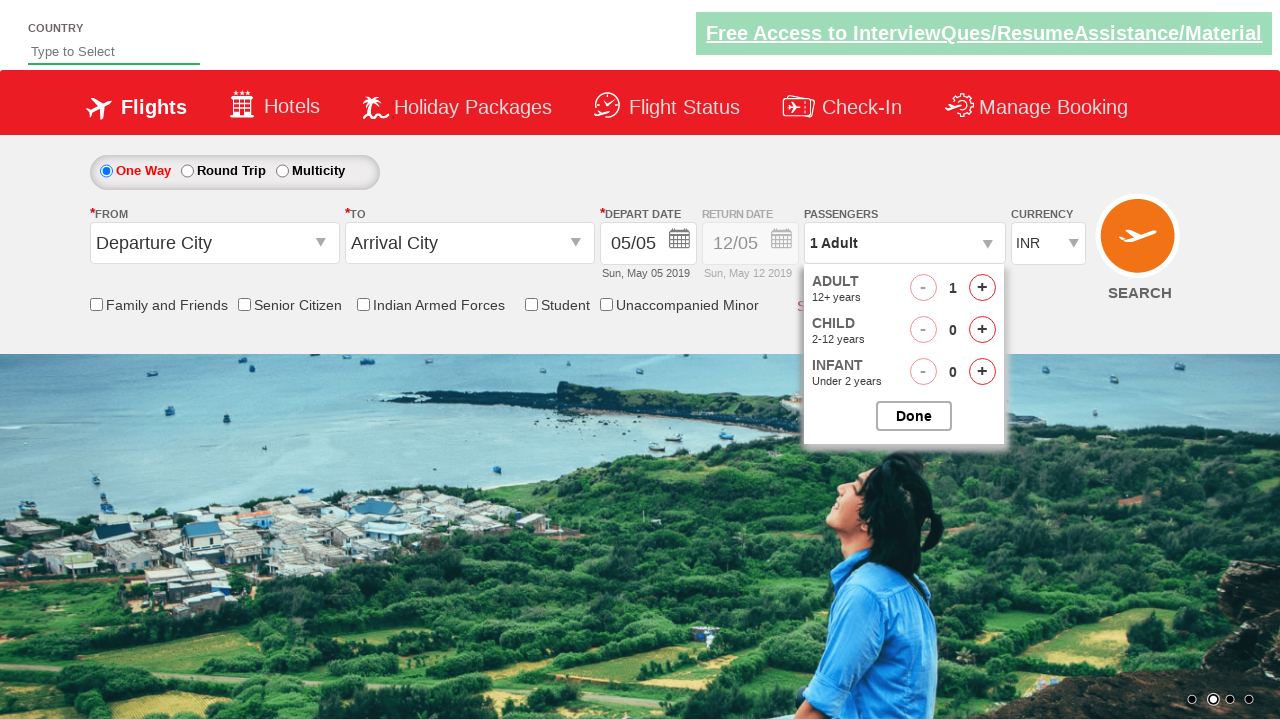

Incremented adult count (iteration 1/4) at (982, 288) on #hrefIncAdt
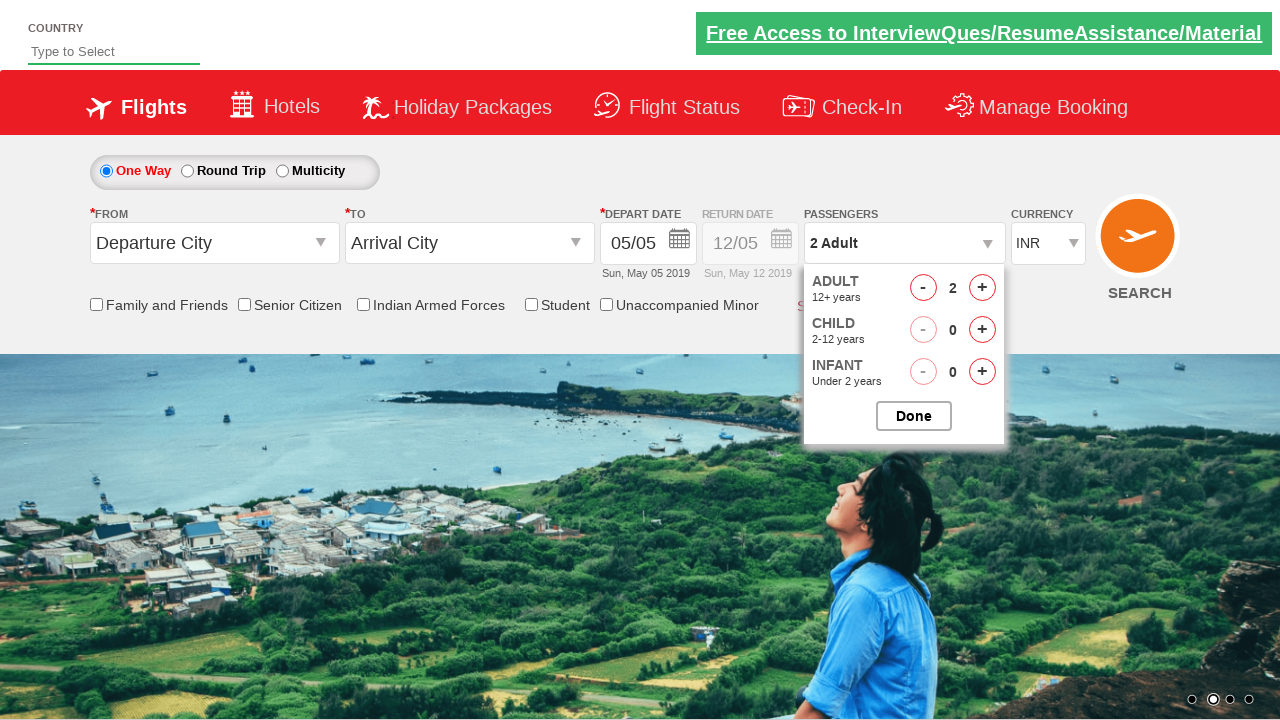

Incremented adult count (iteration 2/4) at (982, 288) on #hrefIncAdt
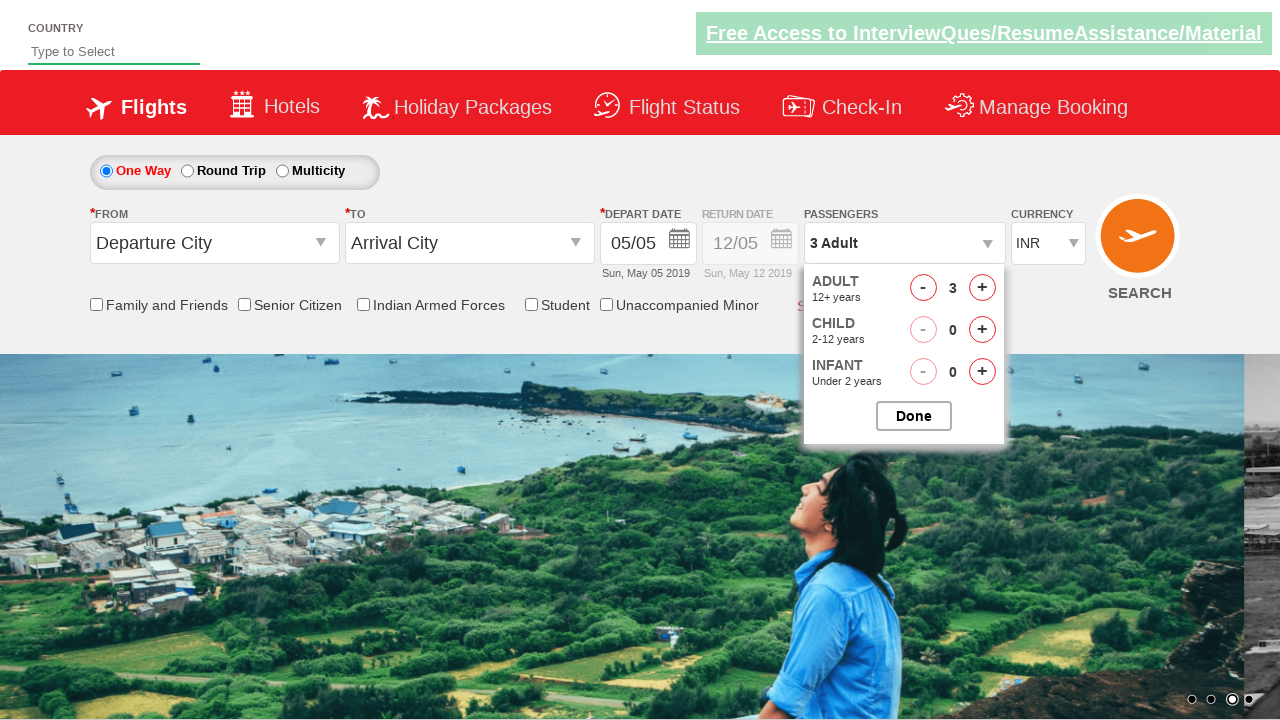

Incremented adult count (iteration 3/4) at (982, 288) on #hrefIncAdt
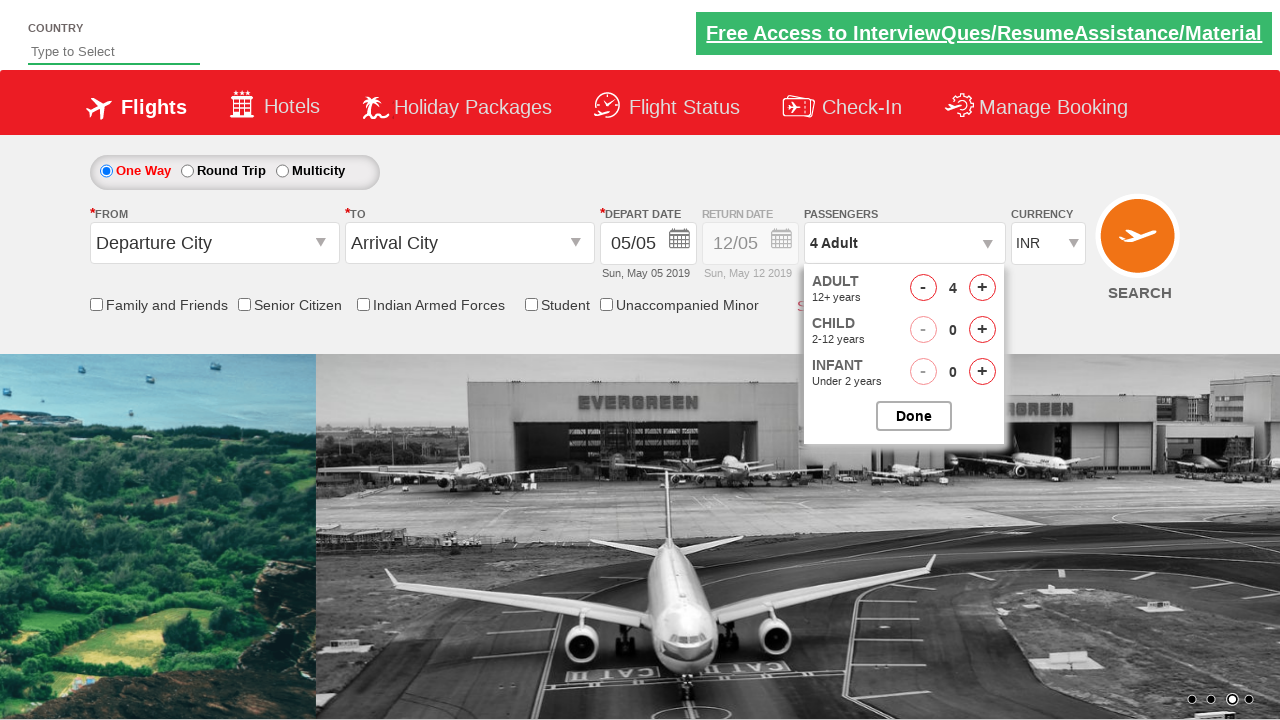

Incremented adult count (iteration 4/4) at (982, 288) on #hrefIncAdt
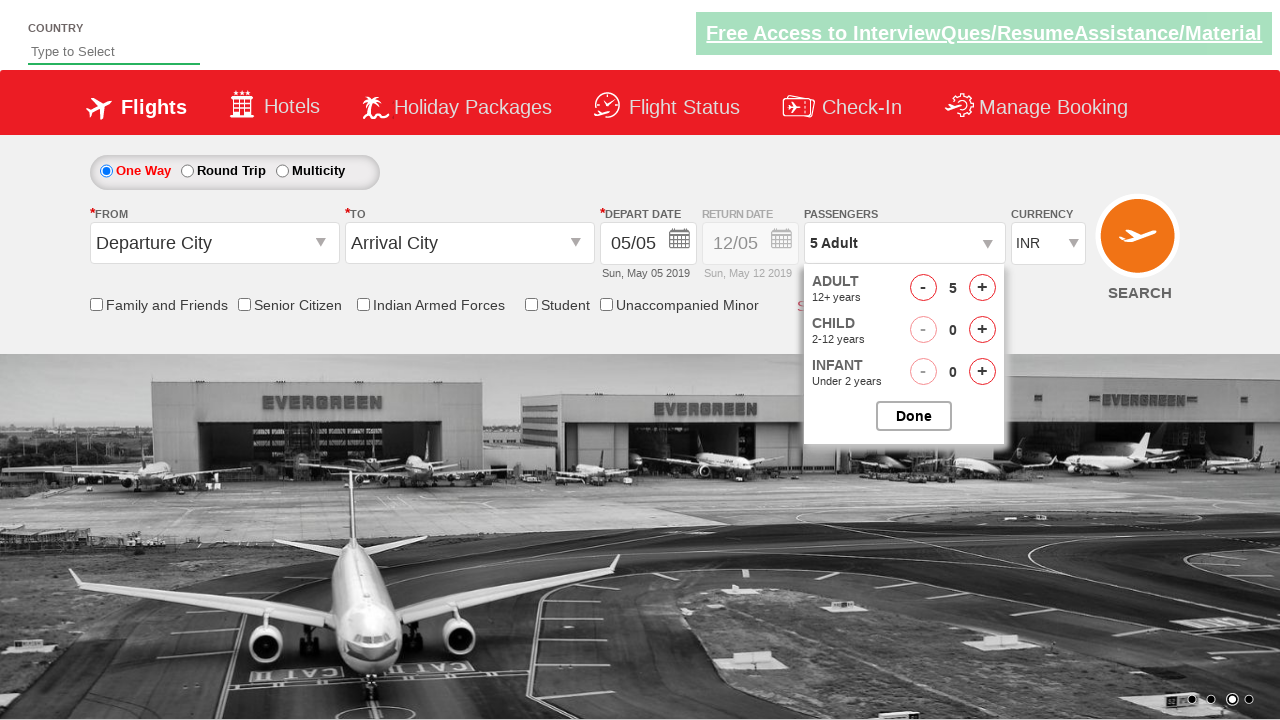

Closed the passenger selection dropdown at (914, 416) on #btnclosepaxoption
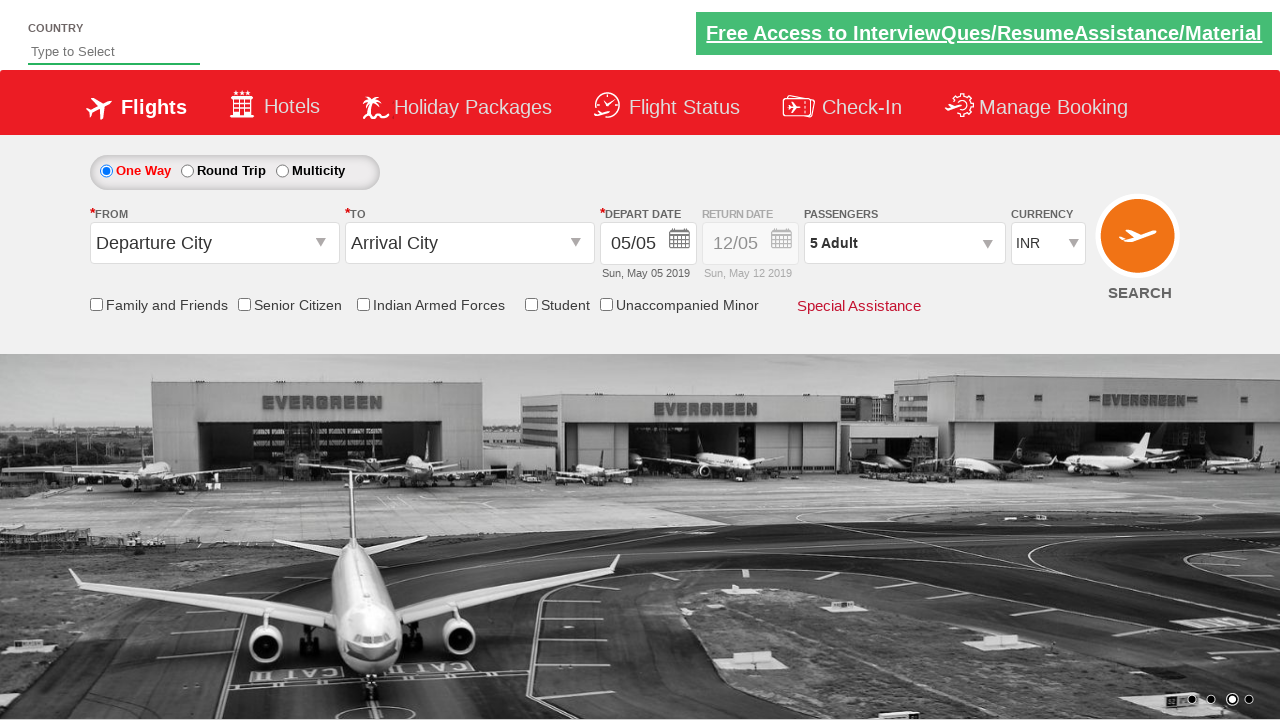

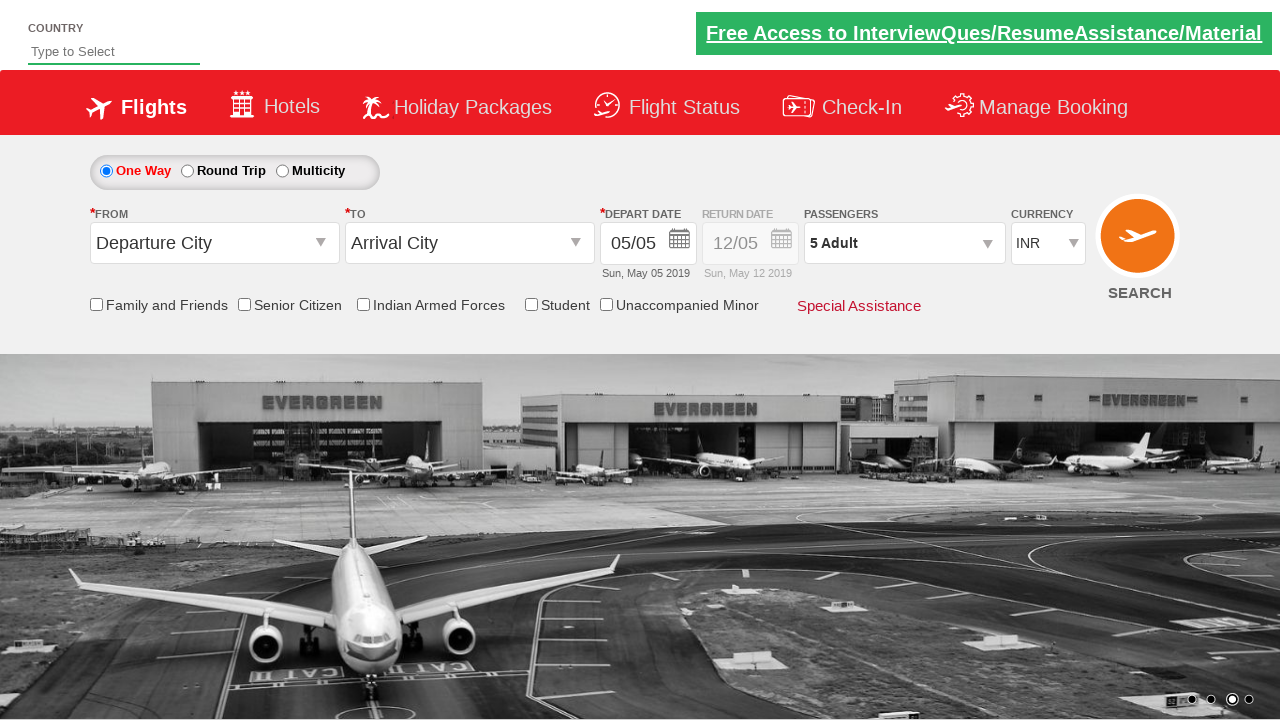